Validates that the logo on the page displays the text "GREENKART" by checking the text content of the logo element

Starting URL: https://rahulshettyacademy.com/seleniumPractise/#/

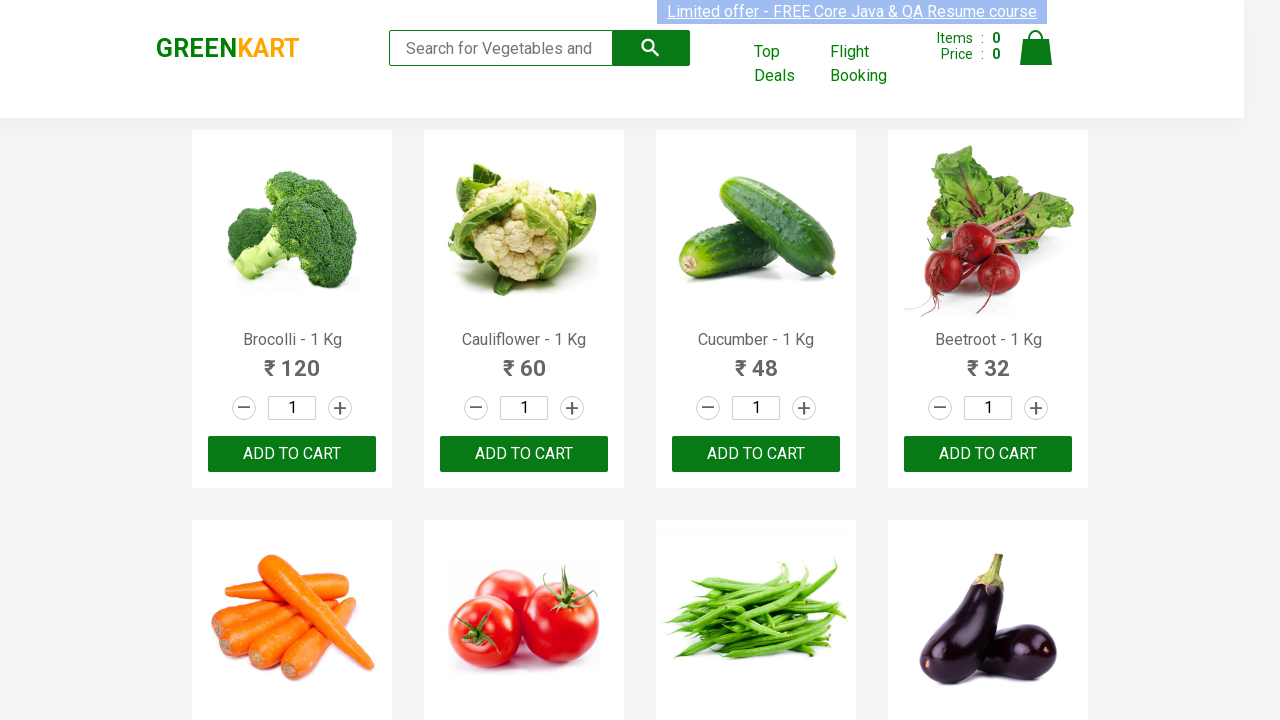

Navigated to GreenKart practice page
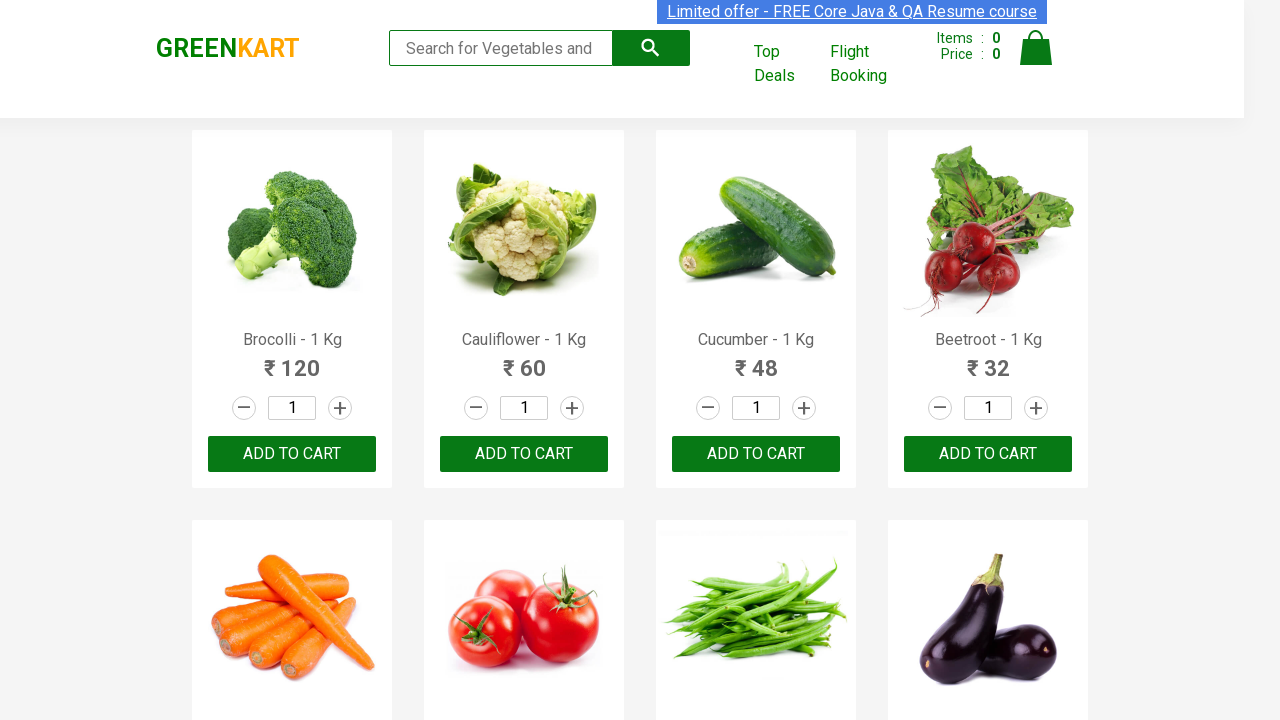

Located the logo element with class 'brand greenLogo'
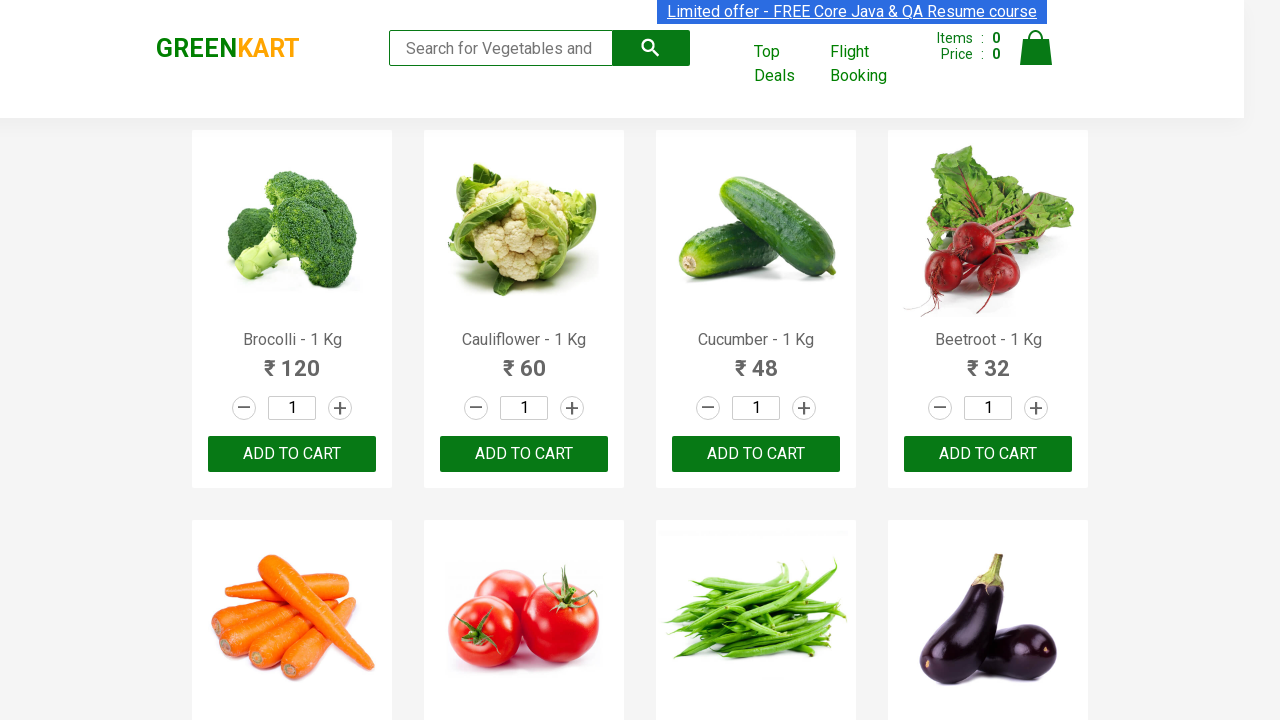

Retrieved logo text content: 'GREENKART'
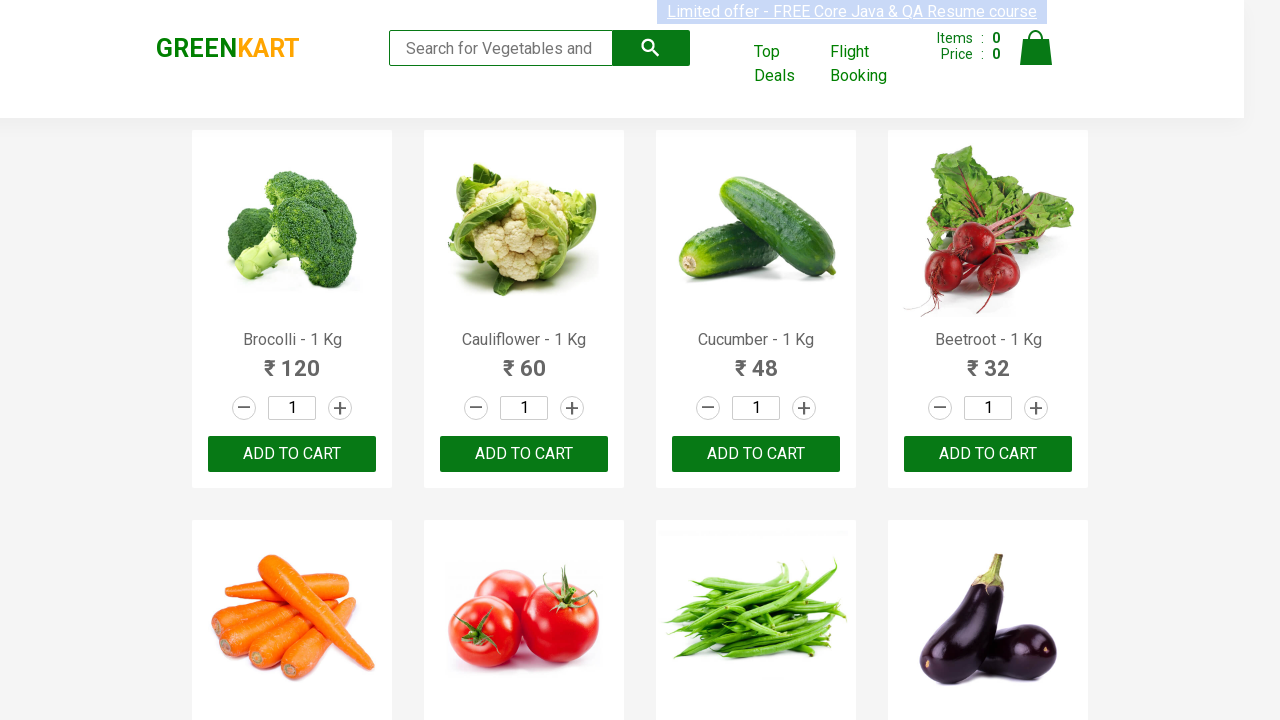

Validated that logo displays 'GREENKART' text
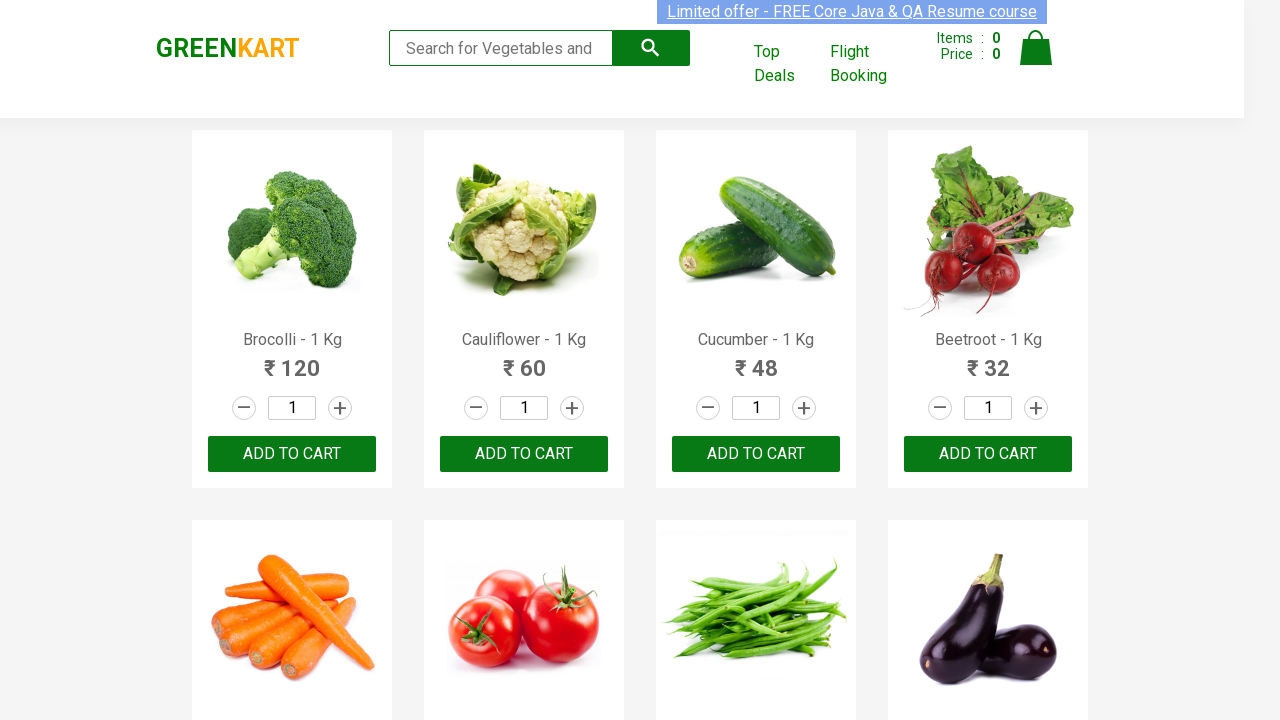

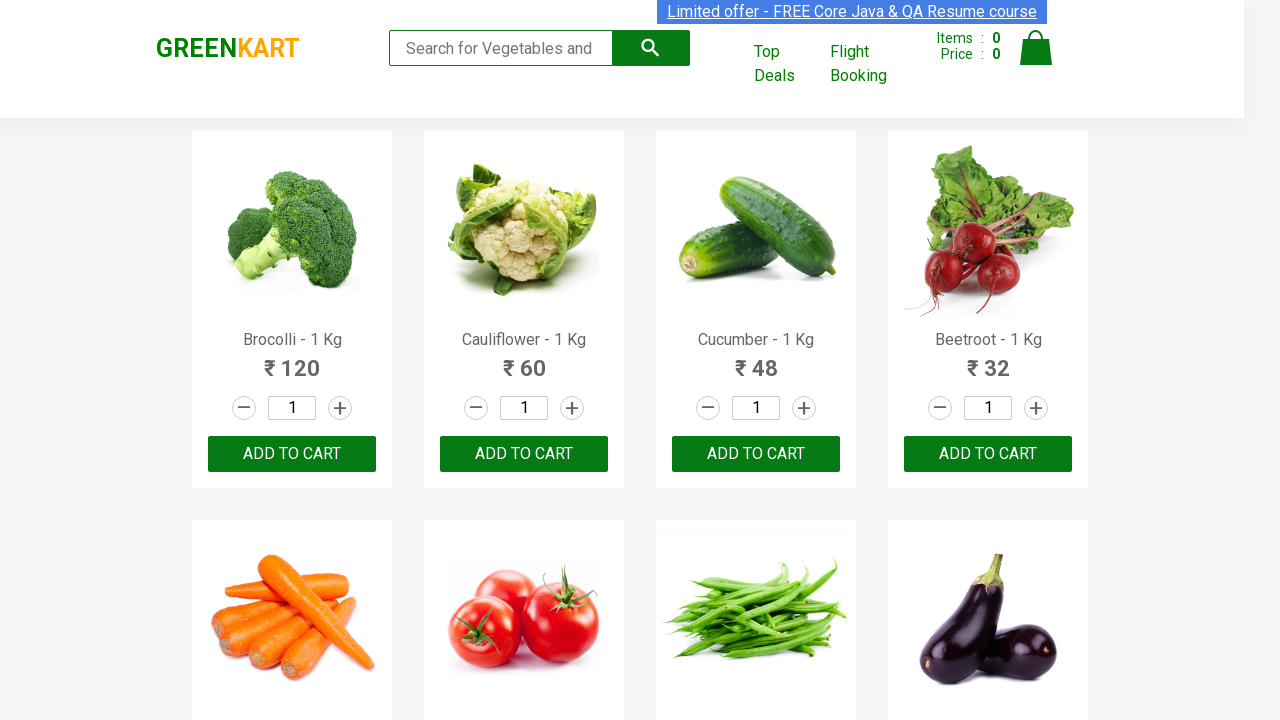